Tests JavaScript alert handling by clicking a button that triggers a simple alert, accepting it, and verifying the result message

Starting URL: https://practice.cydeo.com/javascript_alerts

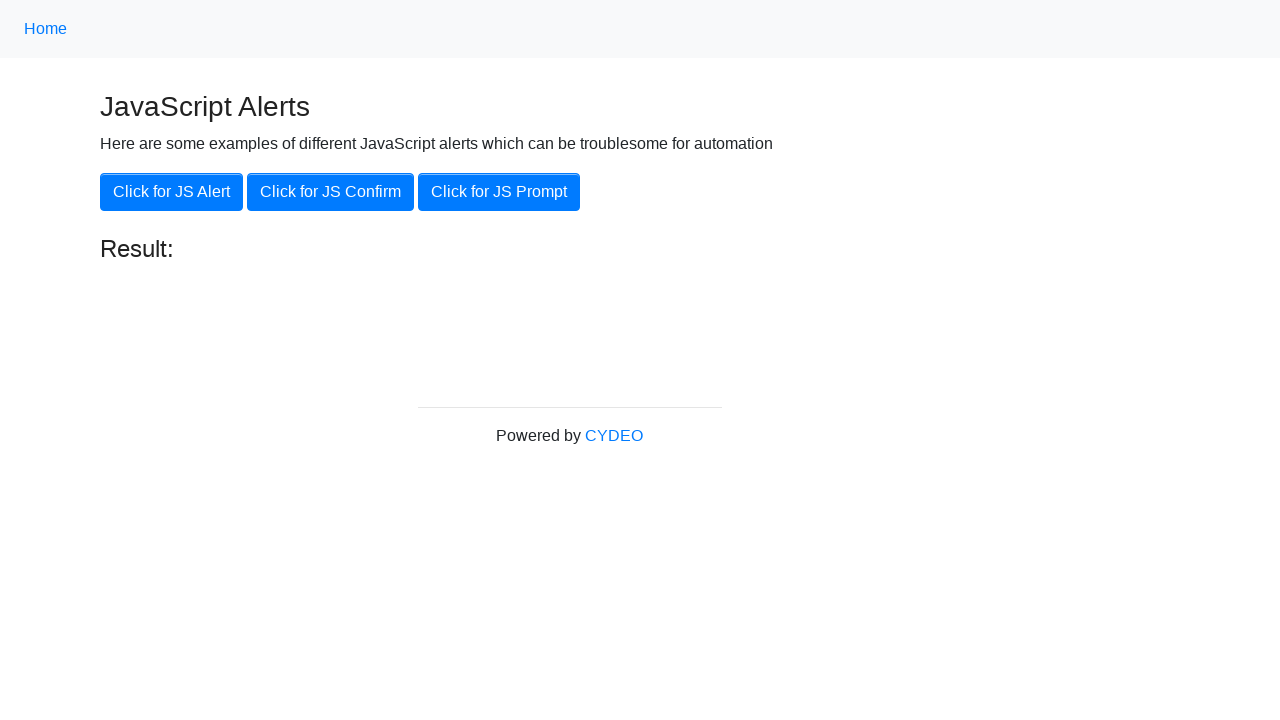

Clicked button to trigger JavaScript alert at (172, 192) on button[onclick='jsAlert()']
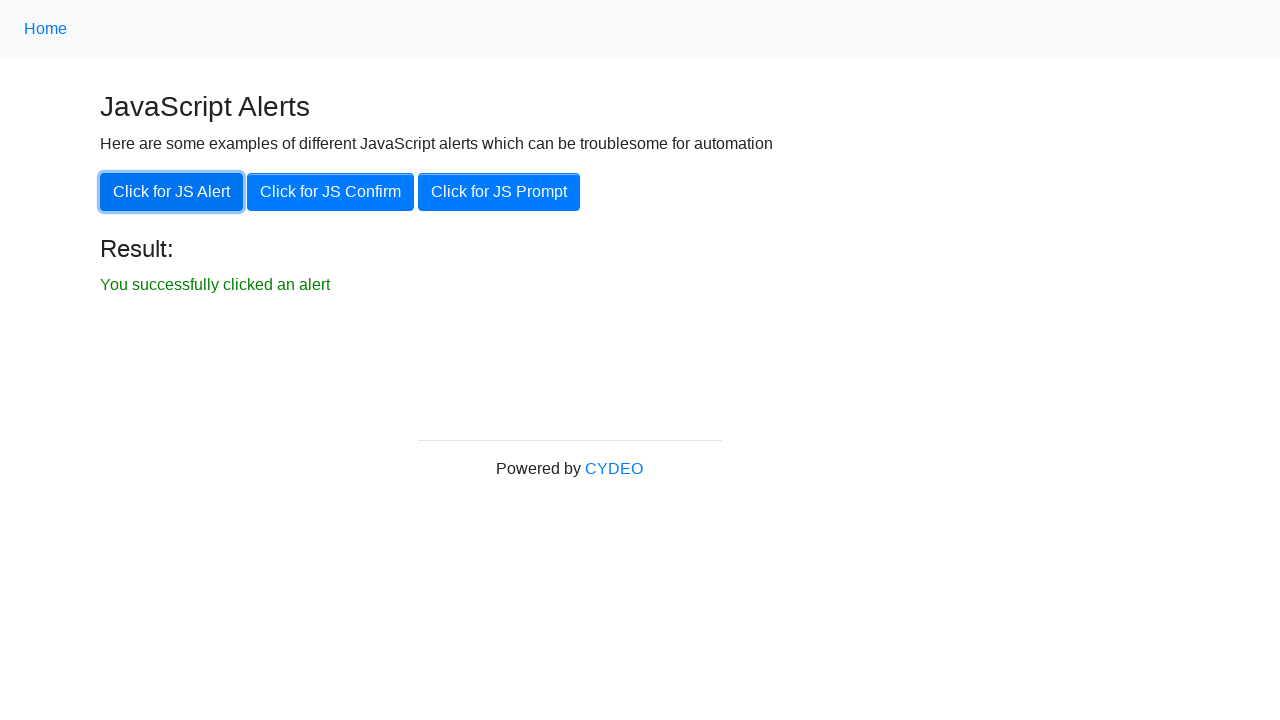

Set up dialog handler to accept alert
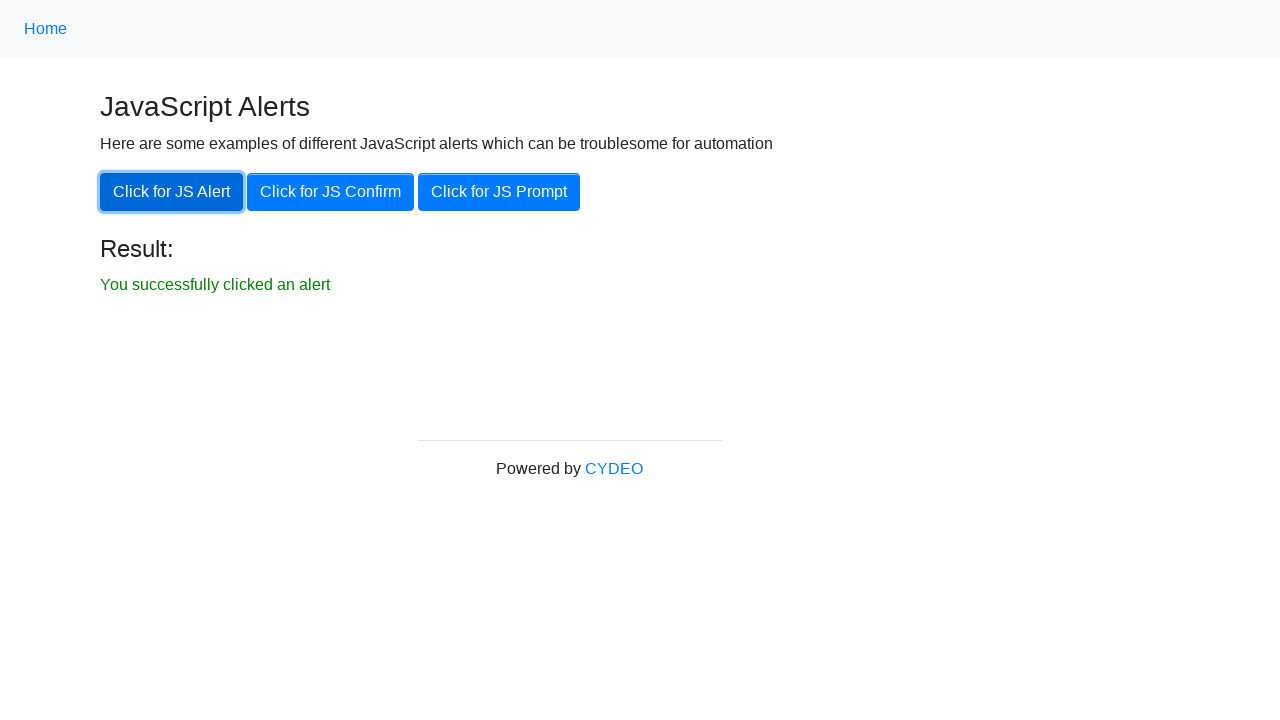

Result message element loaded after accepting alert
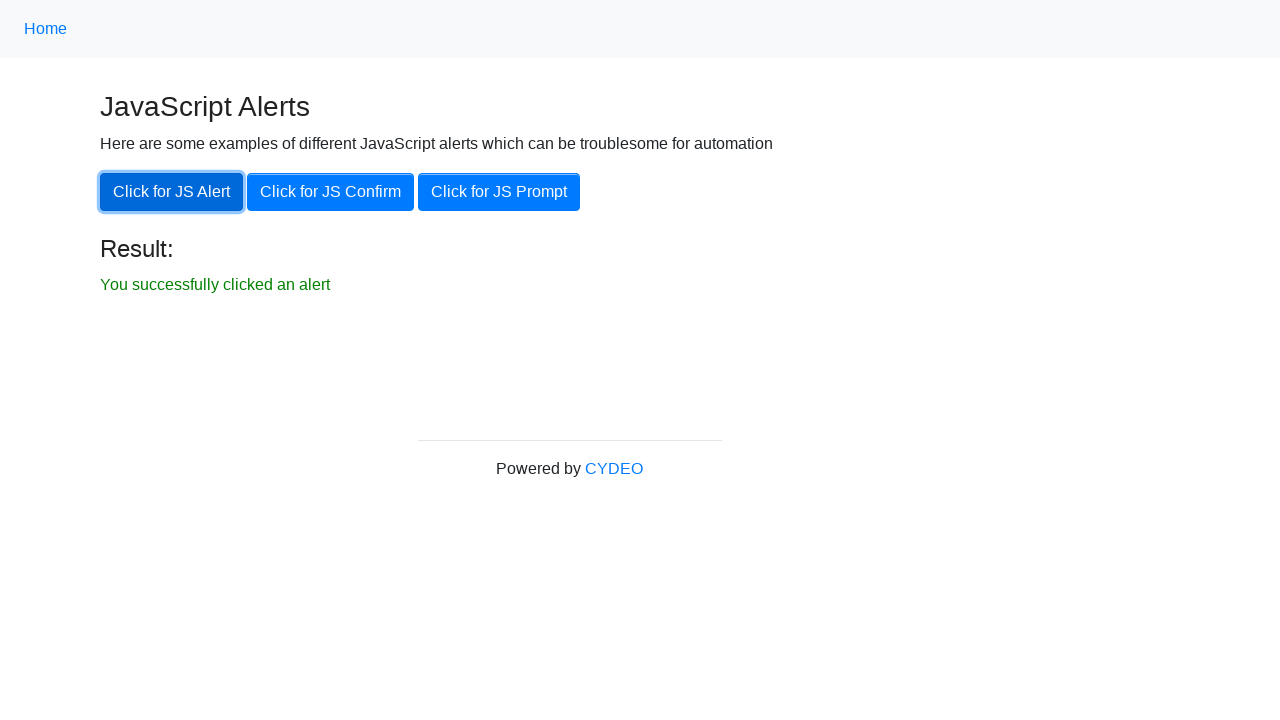

Retrieved result message text
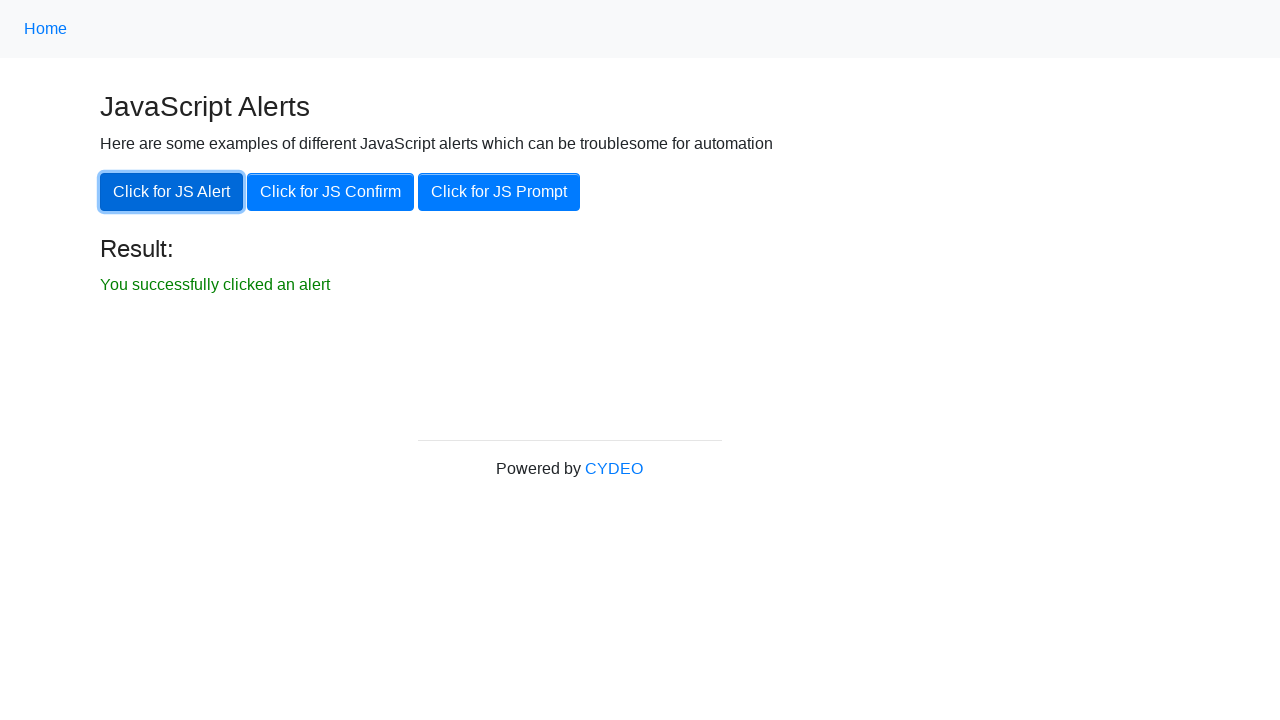

Verified result message equals 'You successfully clicked an alert'
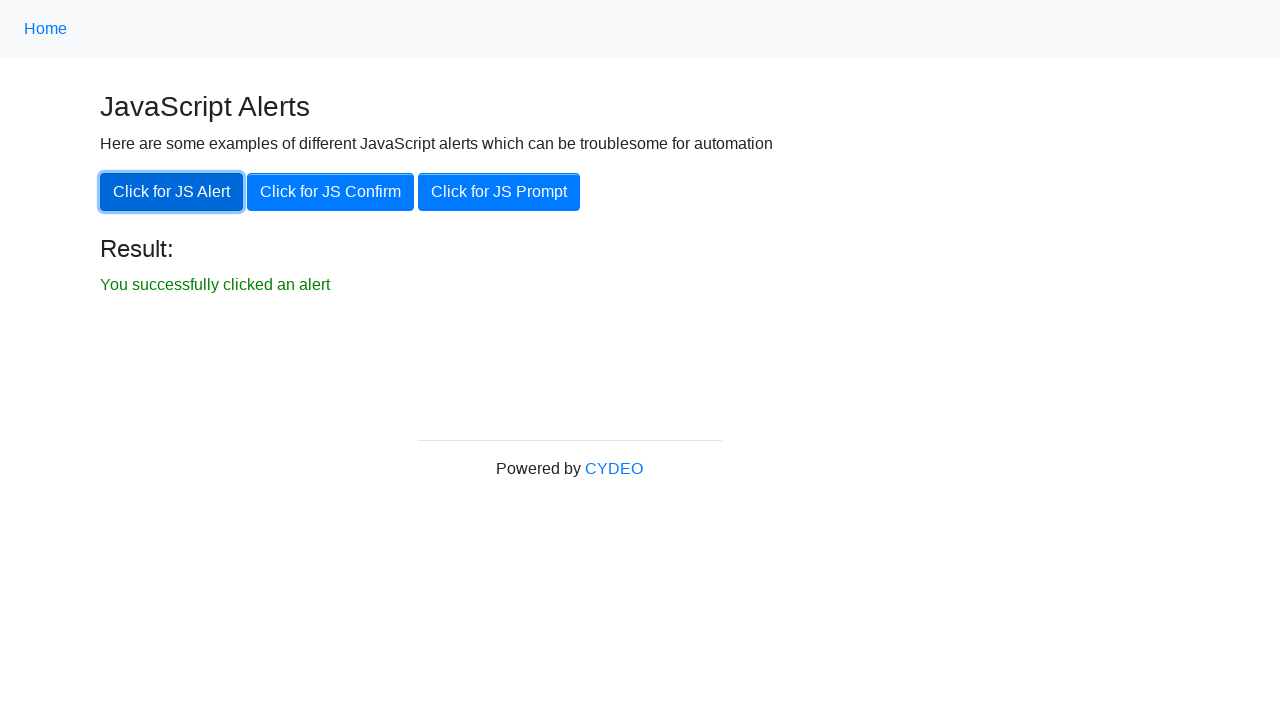

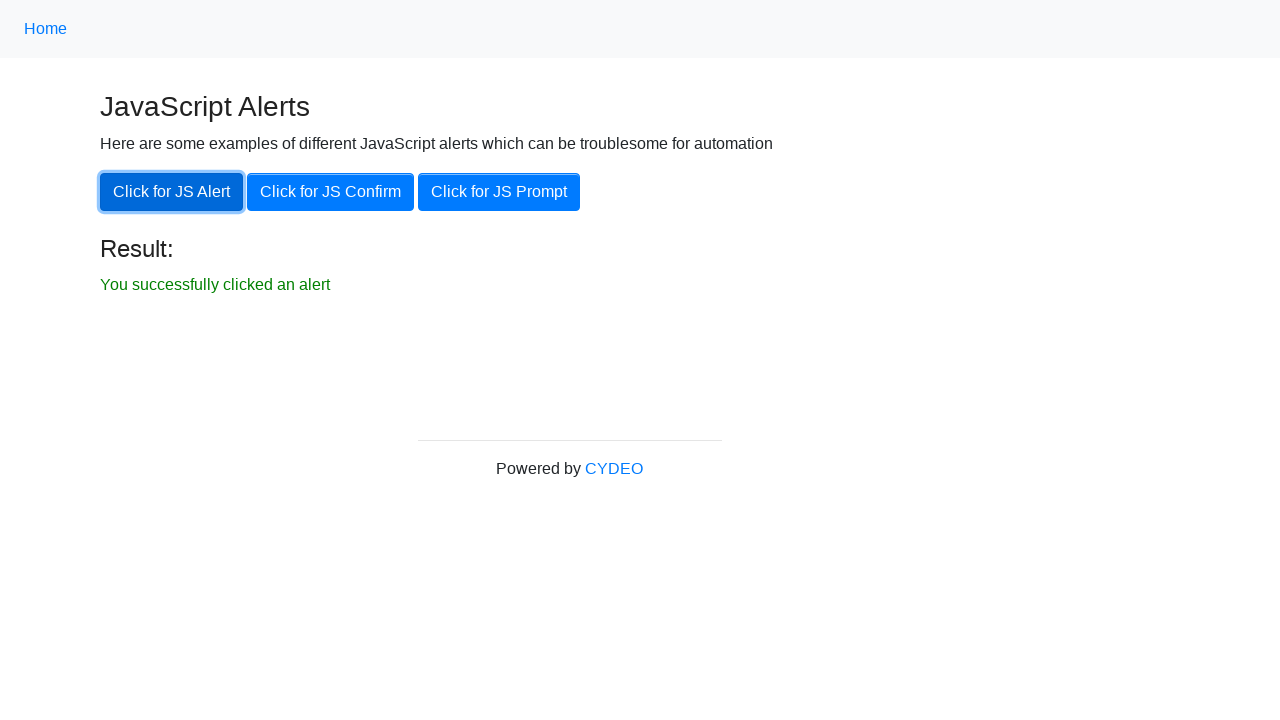